Tests multiple window handling by clicking on links that open new windows, switching between parent and child windows, and verifying content on each

Starting URL: http://the-internet.herokuapp.com/

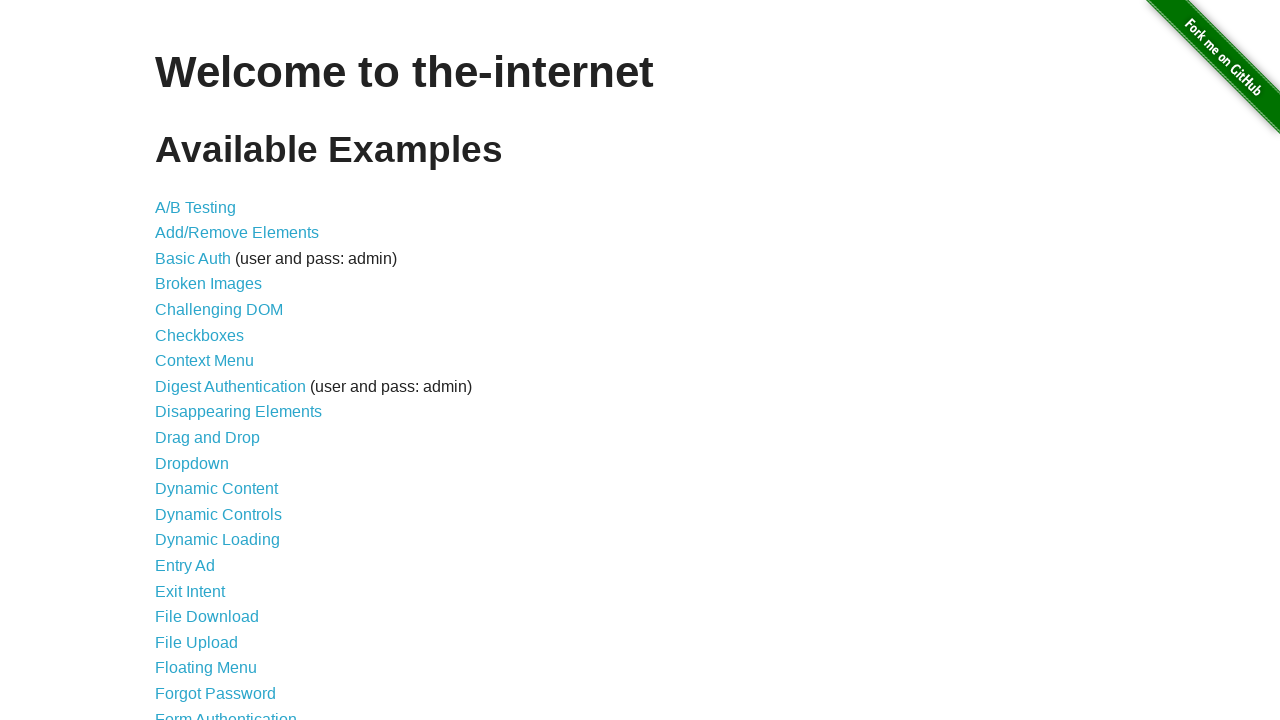

Clicked on 'Multiple Windows' link at (218, 369) on text=Multiple Windows
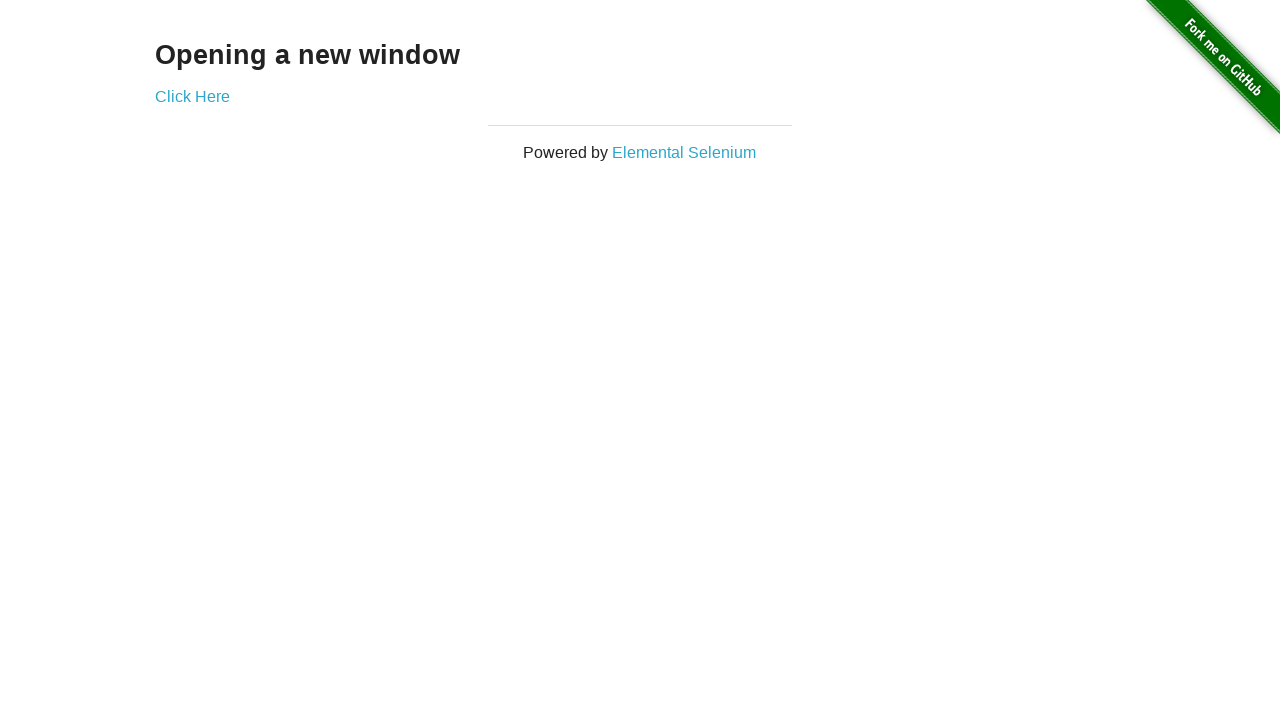

Clicked link that opens a new window at (192, 96) on a[href*='windows']
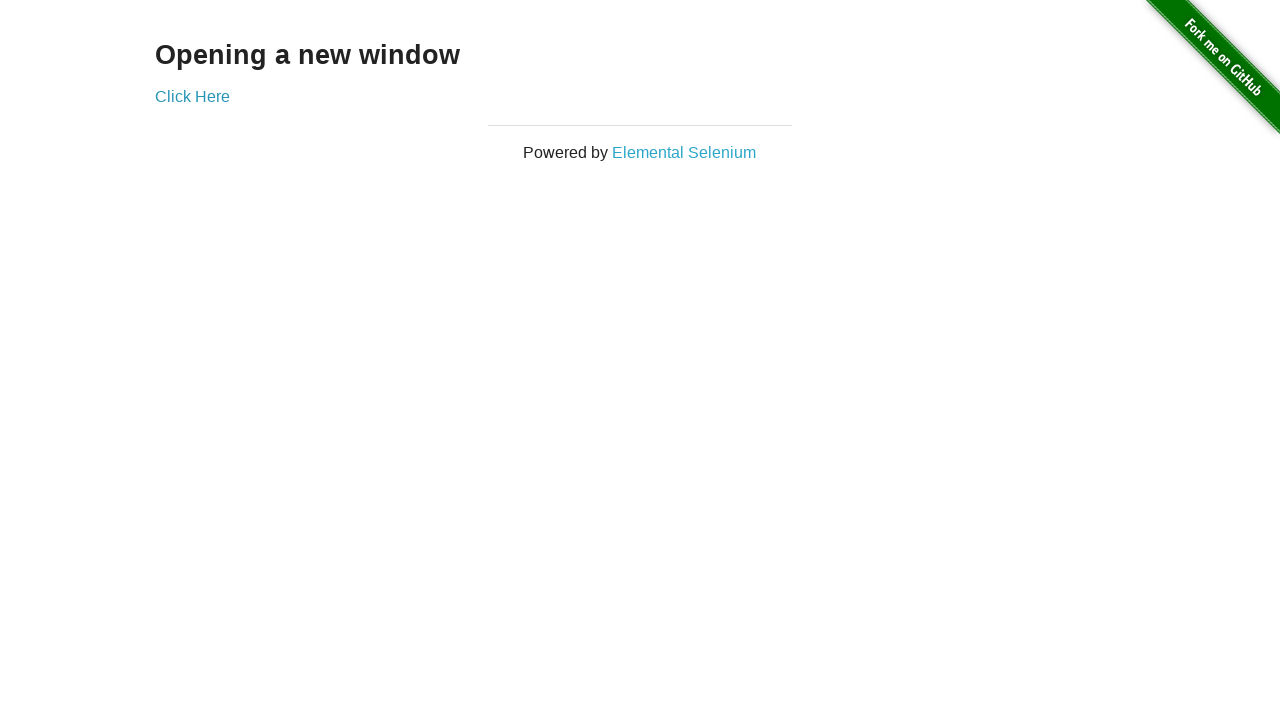

New window/page object obtained
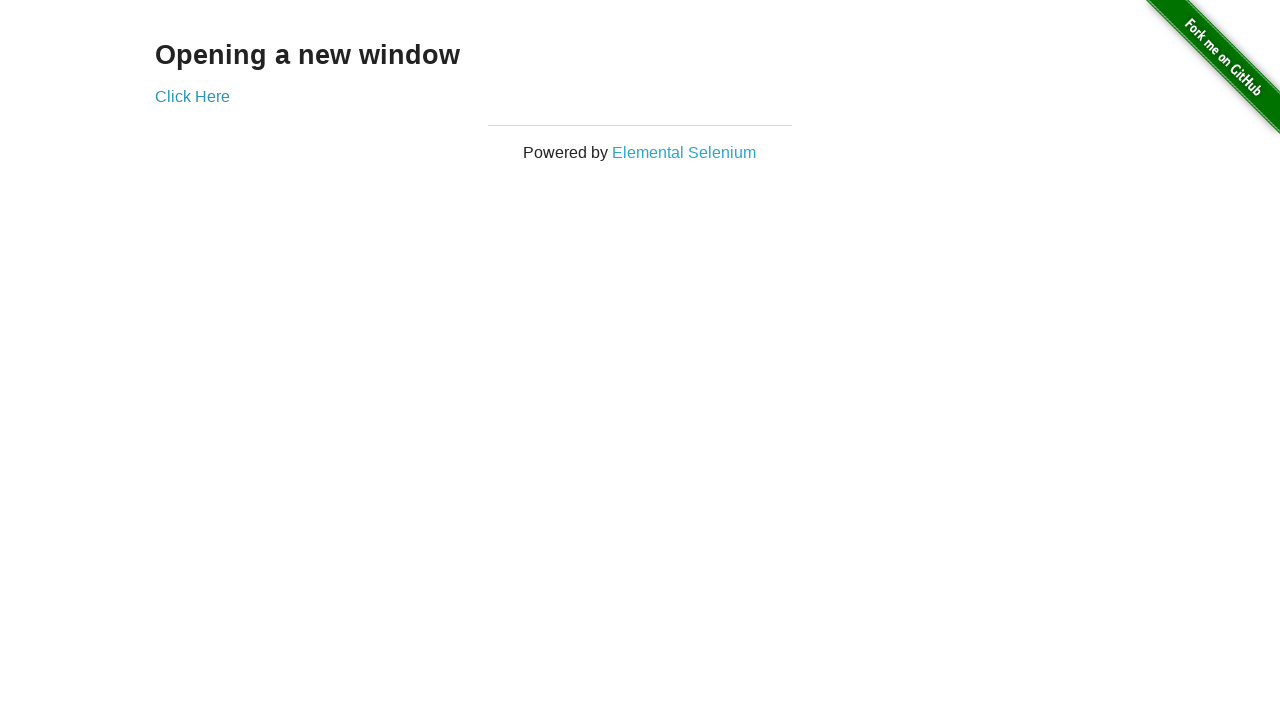

New window loaded and heading selector found
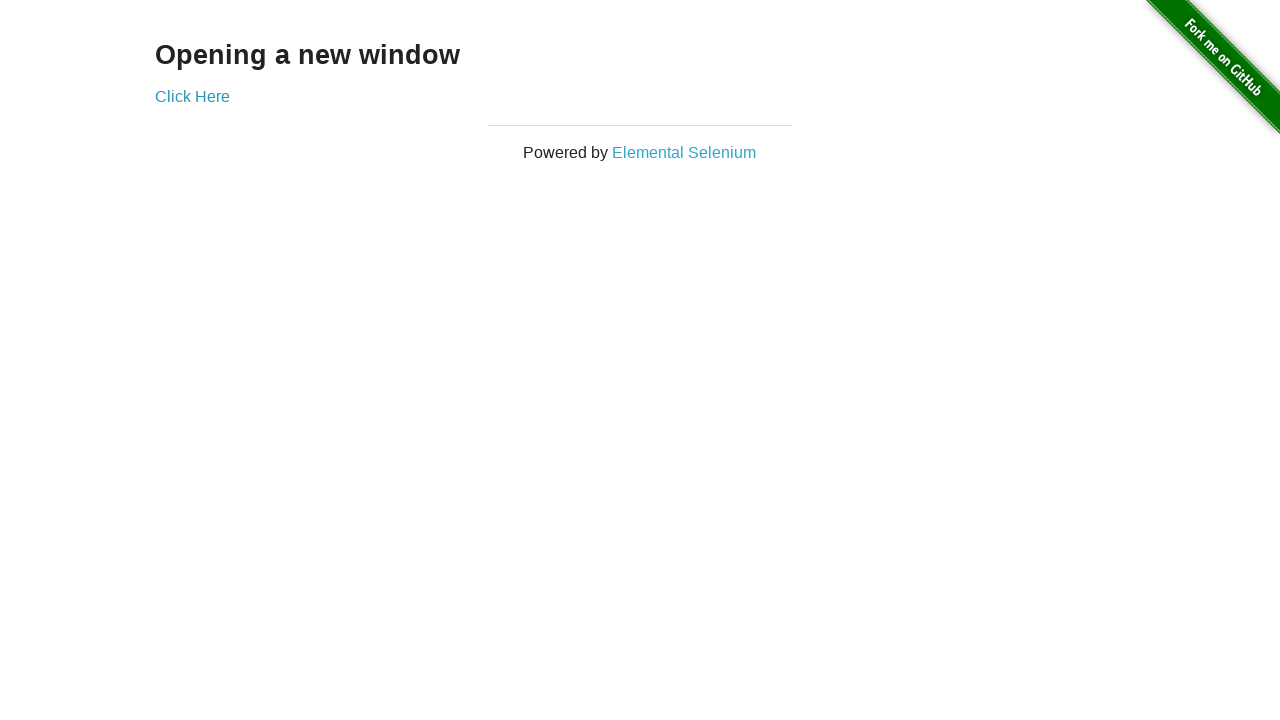

Retrieved heading from new window: 'New Window'
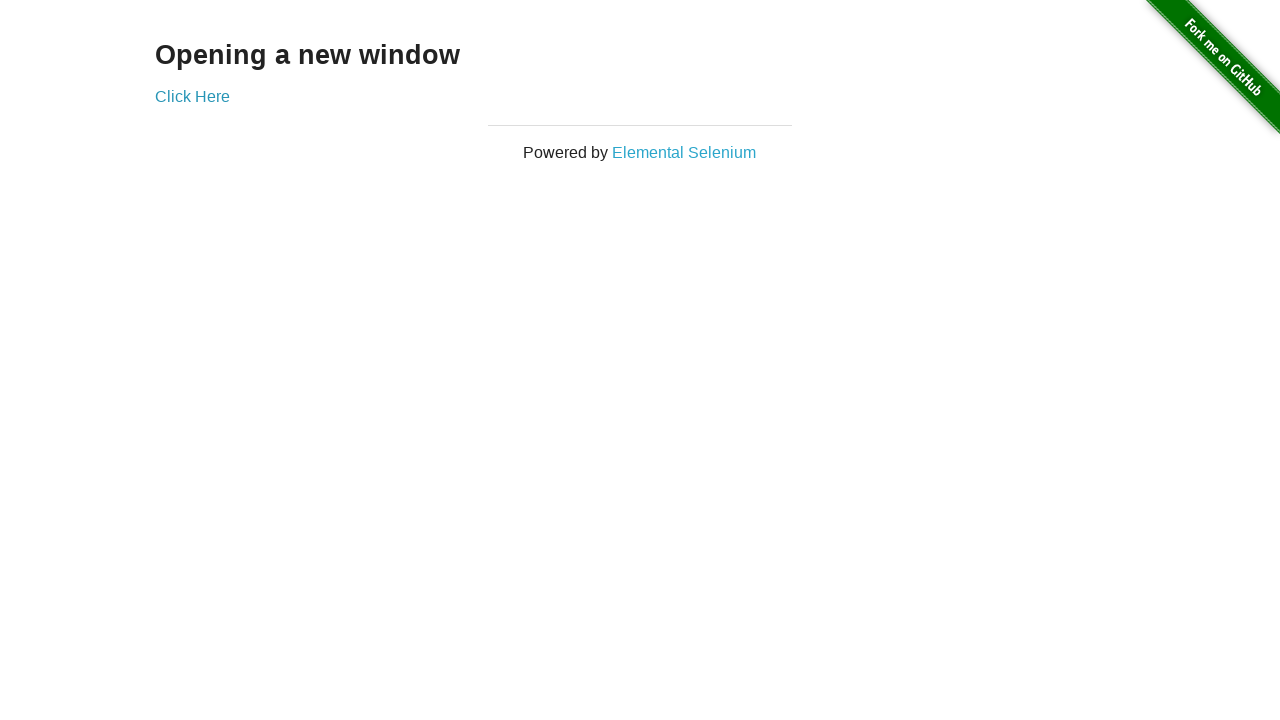

Switched back to parent window
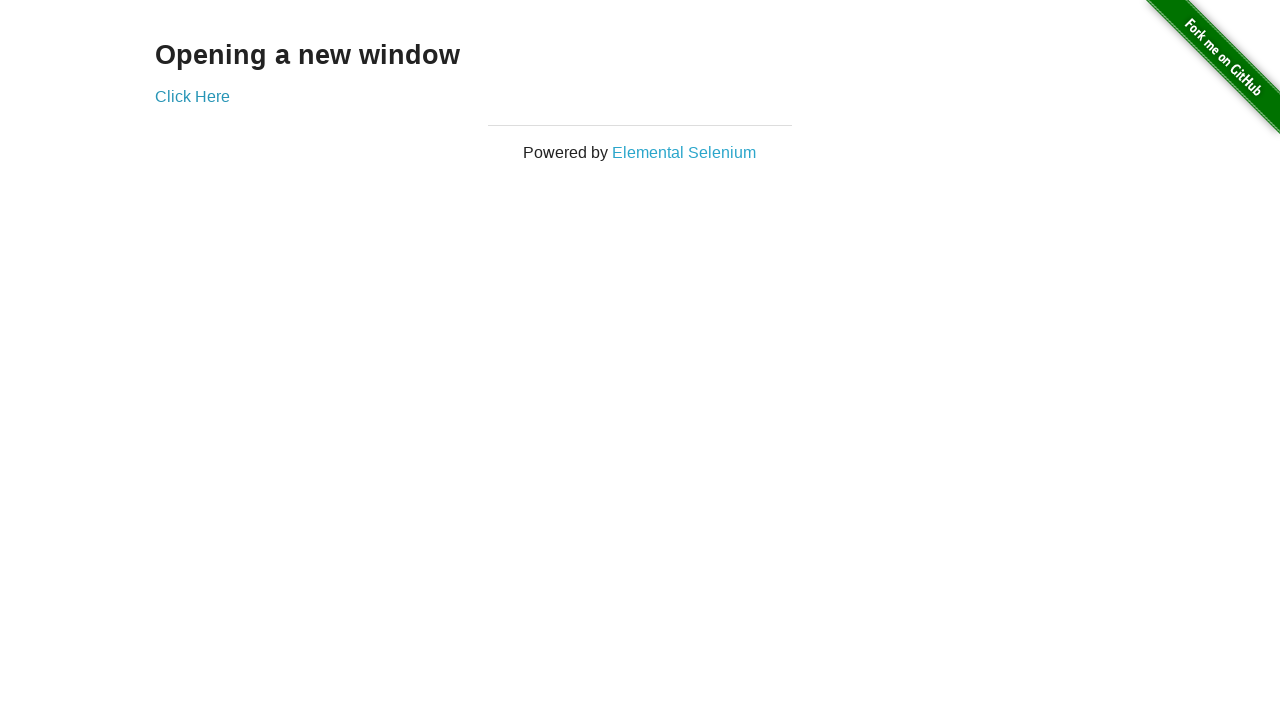

Retrieved heading from parent window: 'Opening a new window'
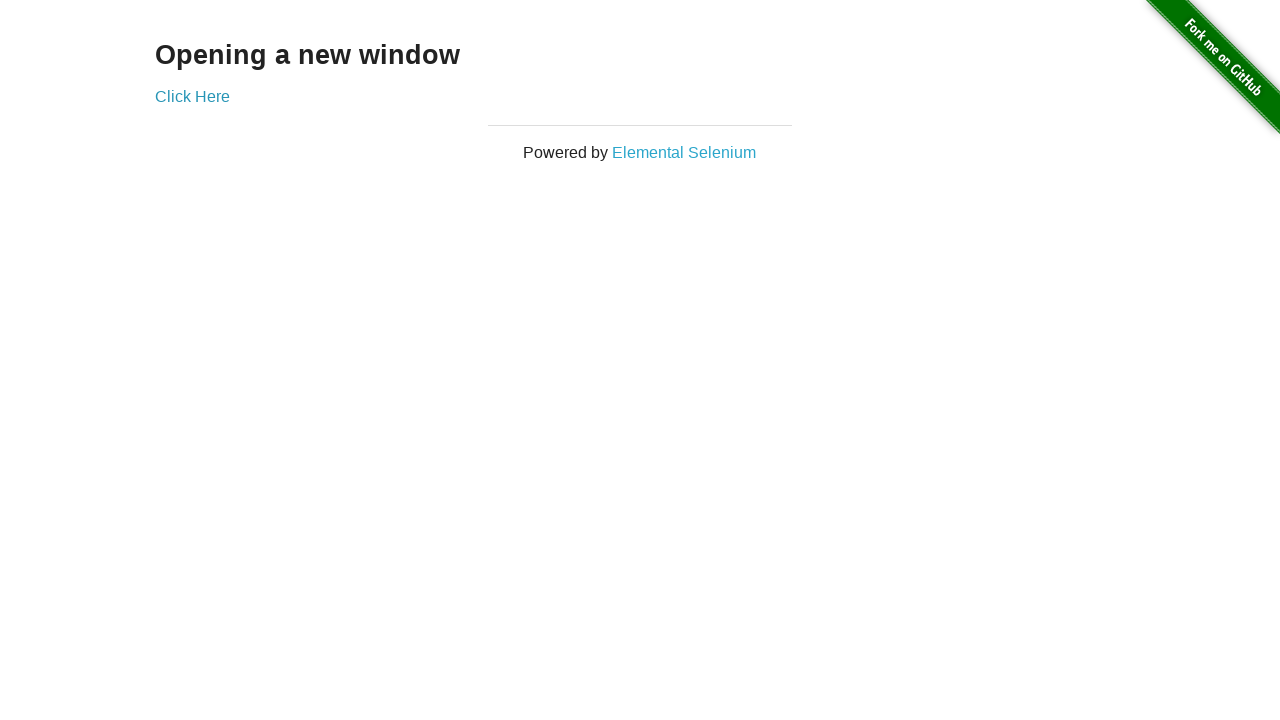

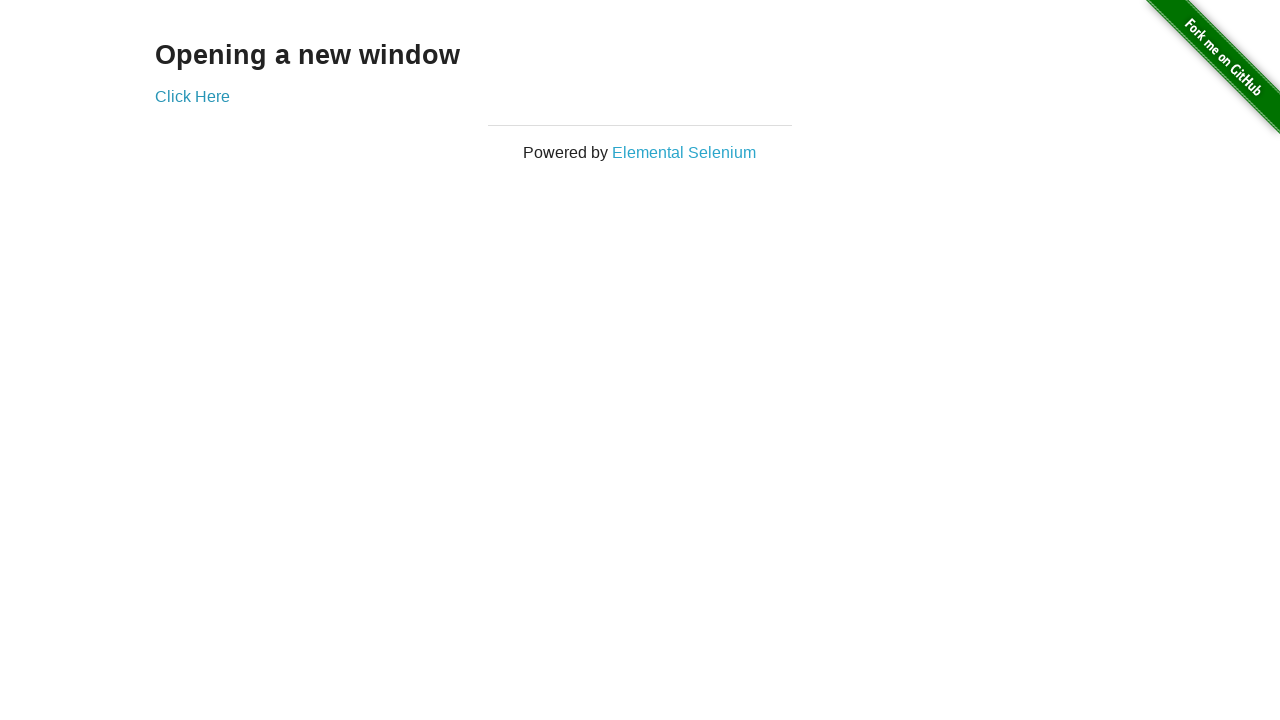